Tests mouse actions by right-clicking on a designated area to trigger a context menu alert, verifying the alert text, then clicking a link that opens in a new tab and verifying the content on the new page.

Starting URL: https://the-internet.herokuapp.com/context_menu

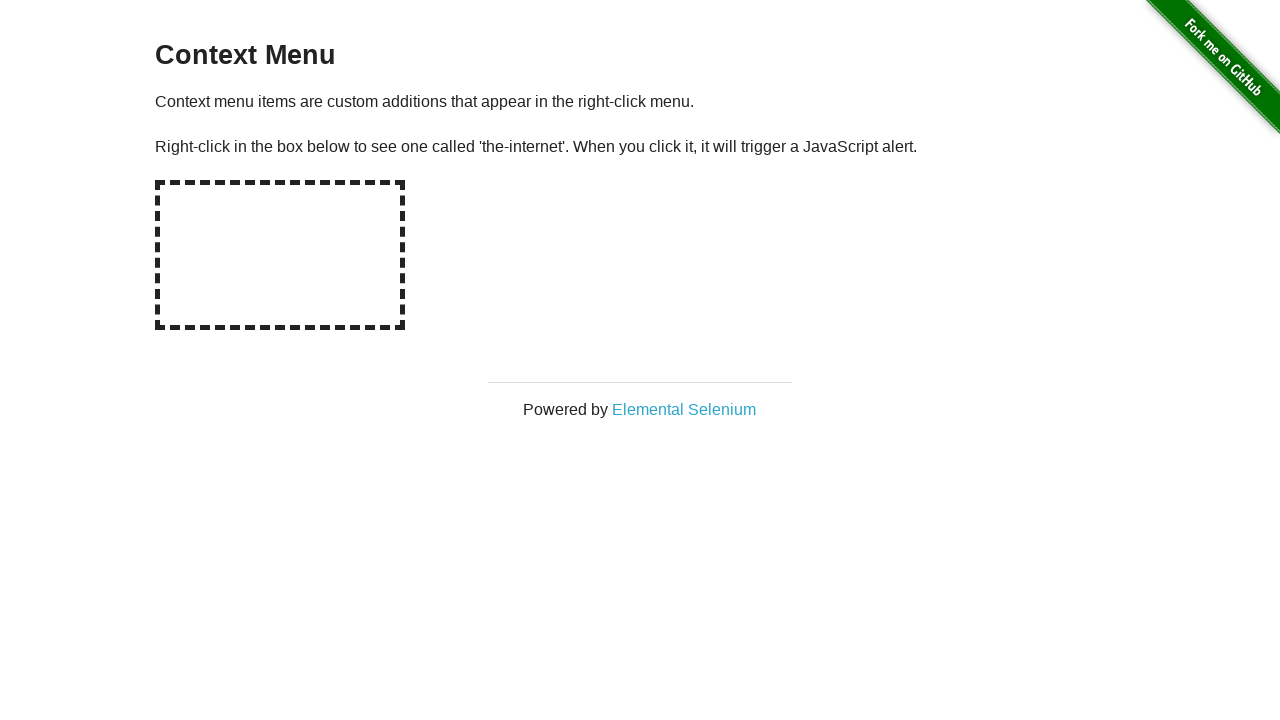

Right-clicked on hot-spot area to trigger context menu at (280, 255) on #hot-spot
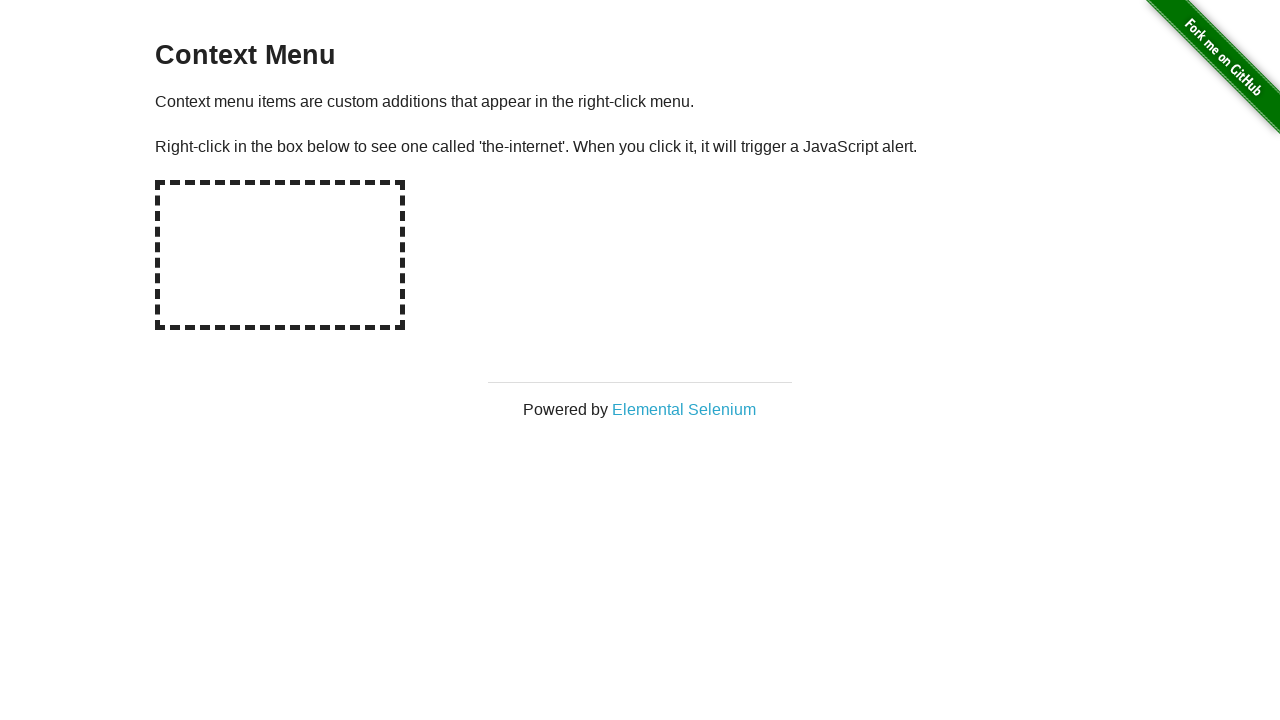

Evaluated alert text from JavaScript
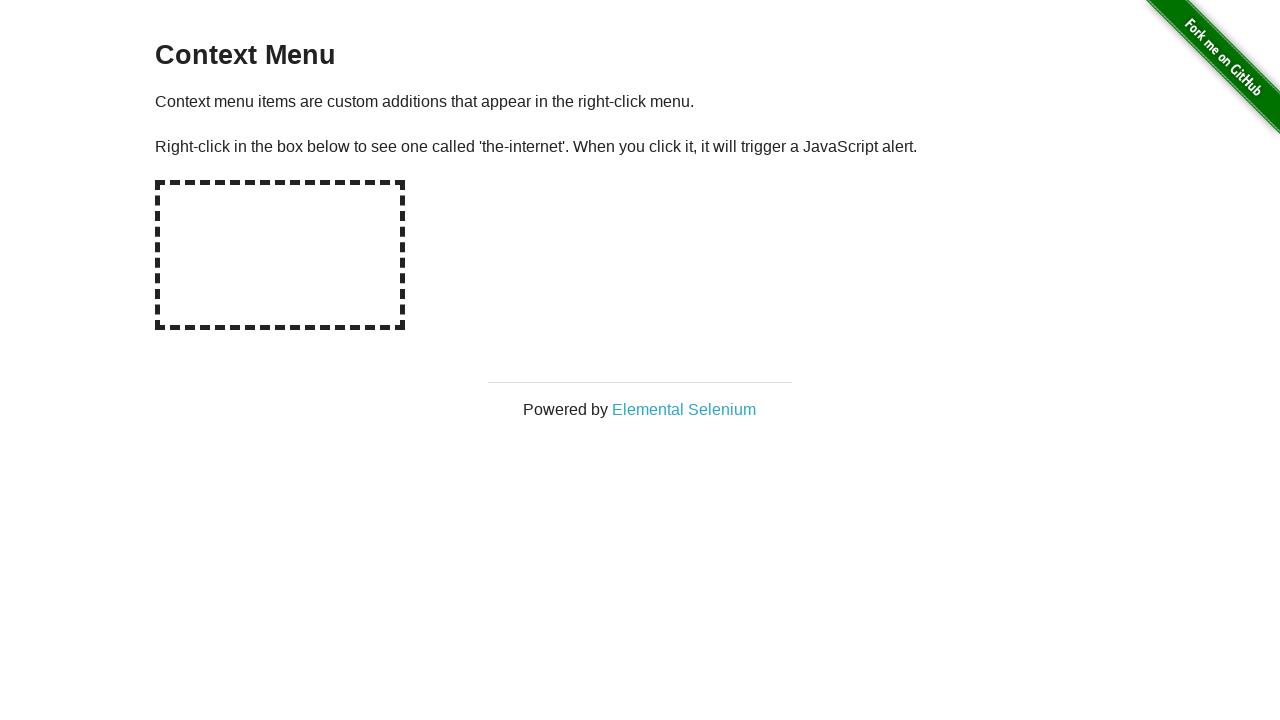

Set up dialog handler to auto-accept alerts
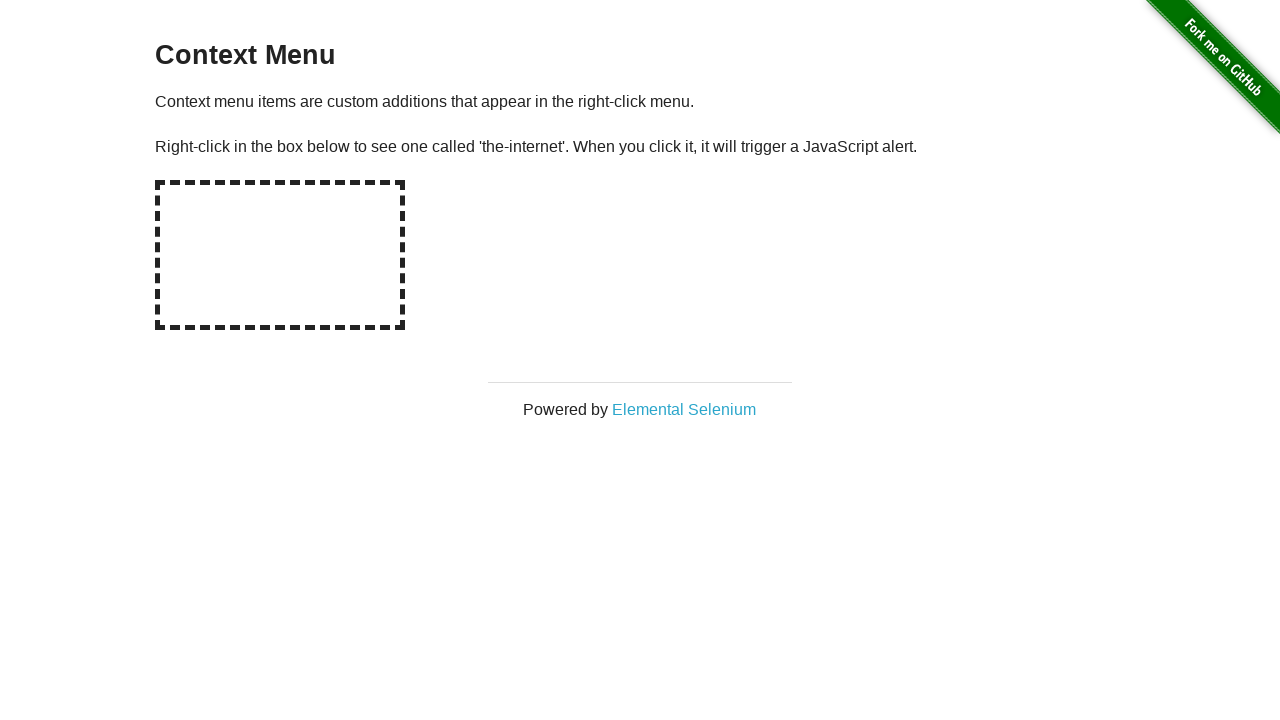

Right-clicked on hot-spot area again with dialog handler in place at (280, 255) on #hot-spot
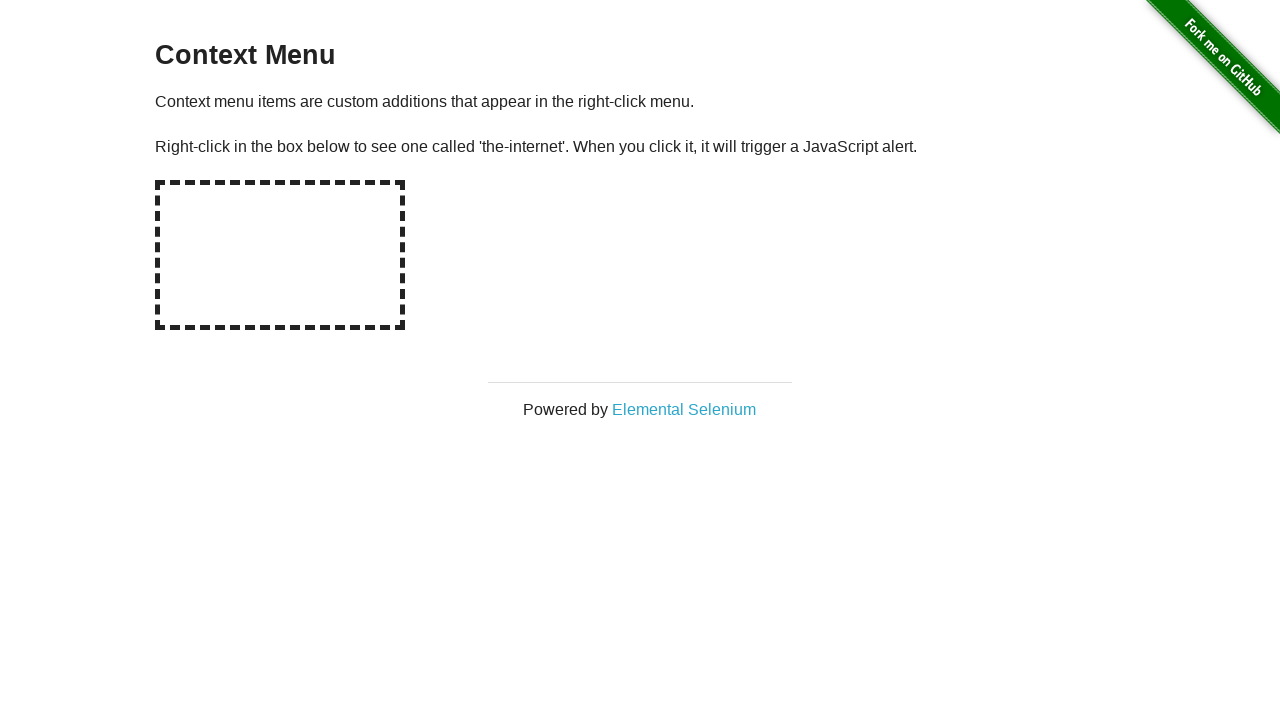

Clicked 'Elemental Selenium' link which opens in new tab at (684, 409) on text=Elemental Selenium
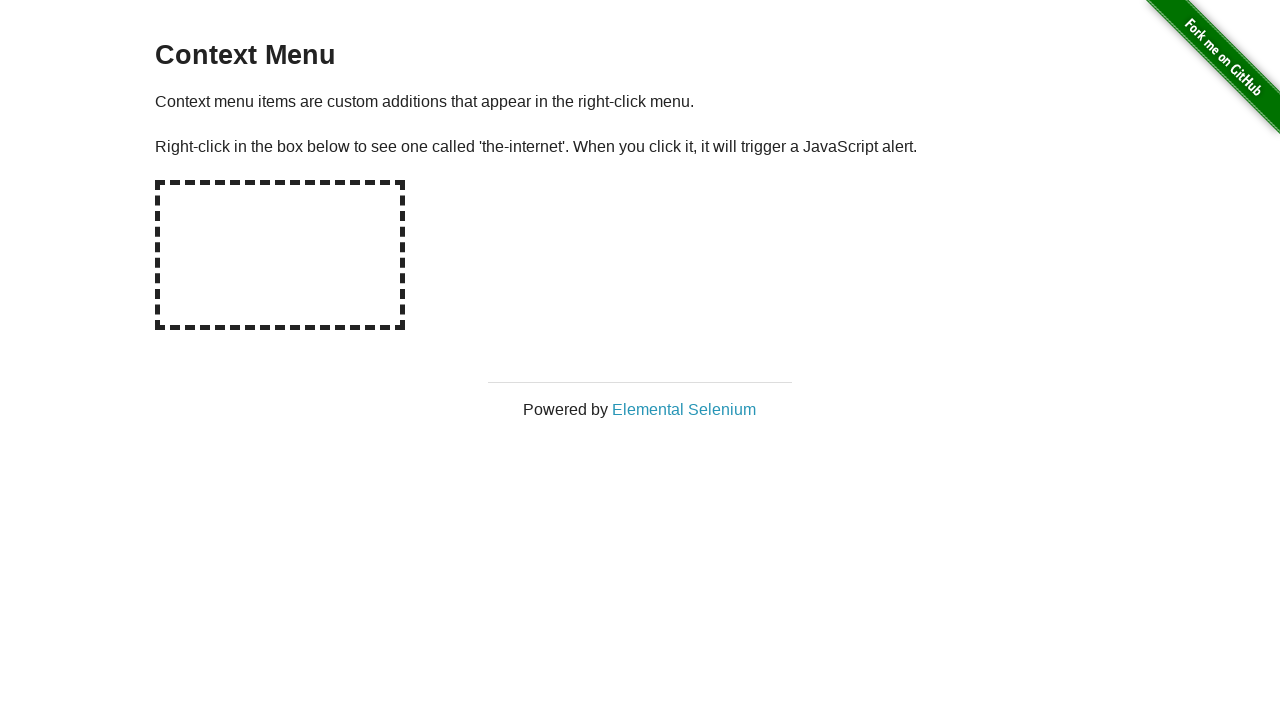

Switched to new tab with Elemental Selenium page
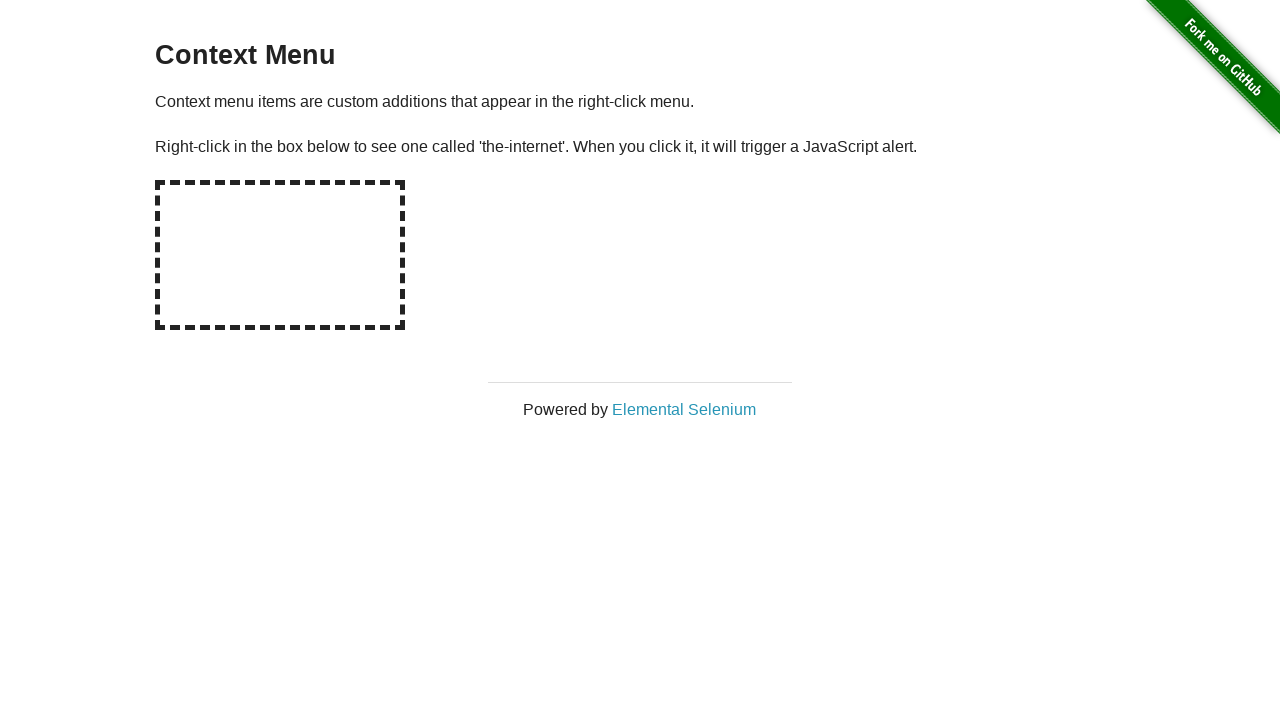

Waited for new page to fully load
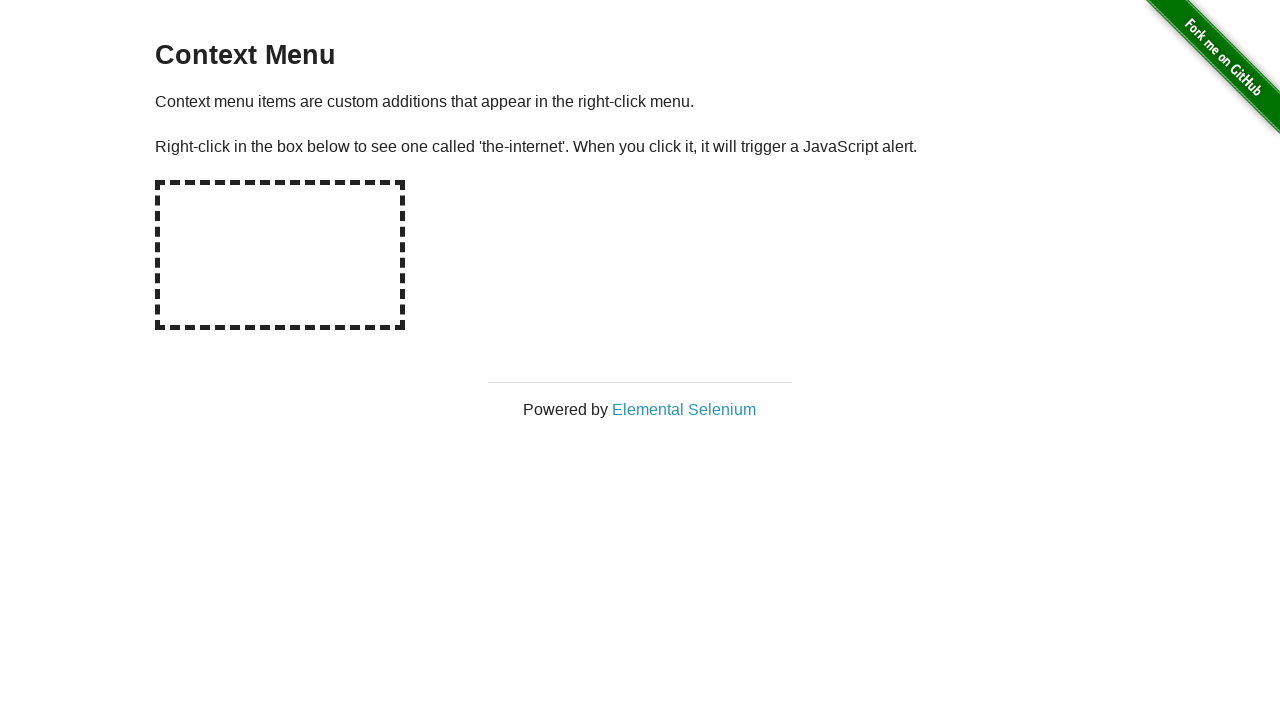

Located h1 element on new page
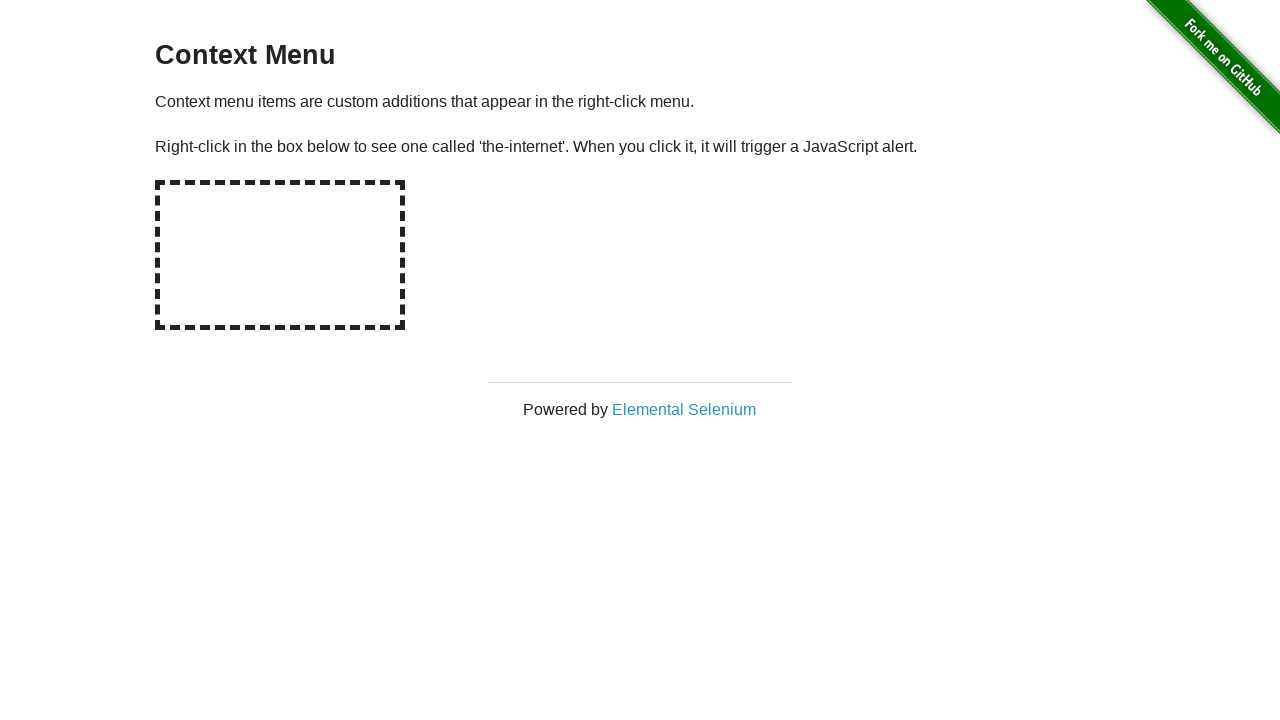

Waited for h1 element to be visible
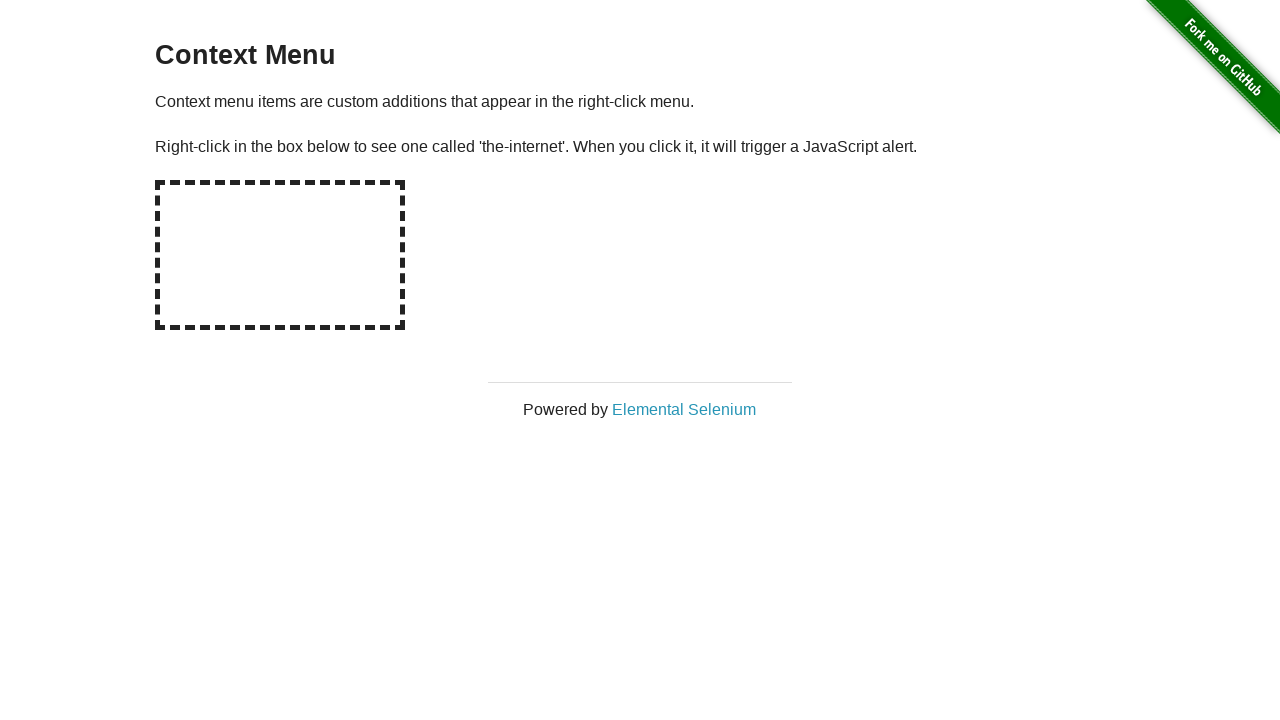

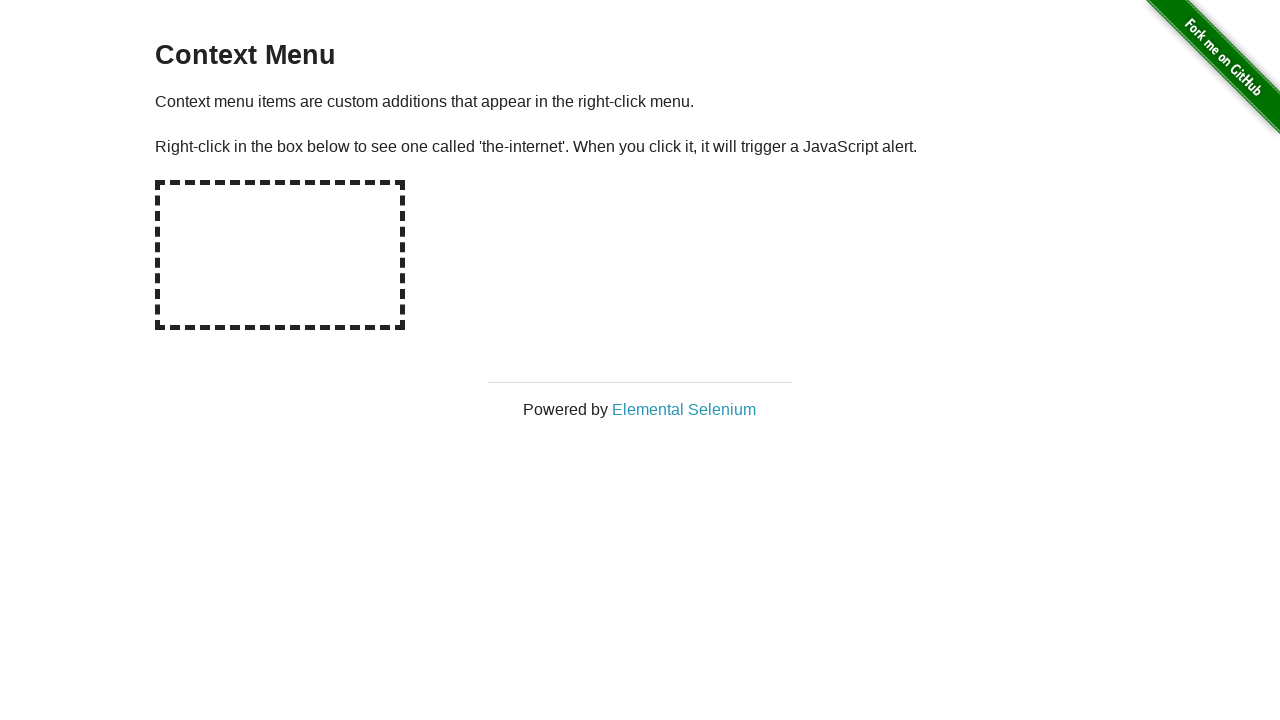